Tests a web form by navigating to the page, verifying the title, filling a text box with "Selenium", clicking the submit button, and verifying the success message.

Starting URL: https://www.selenium.dev/selenium/web/web-form.html

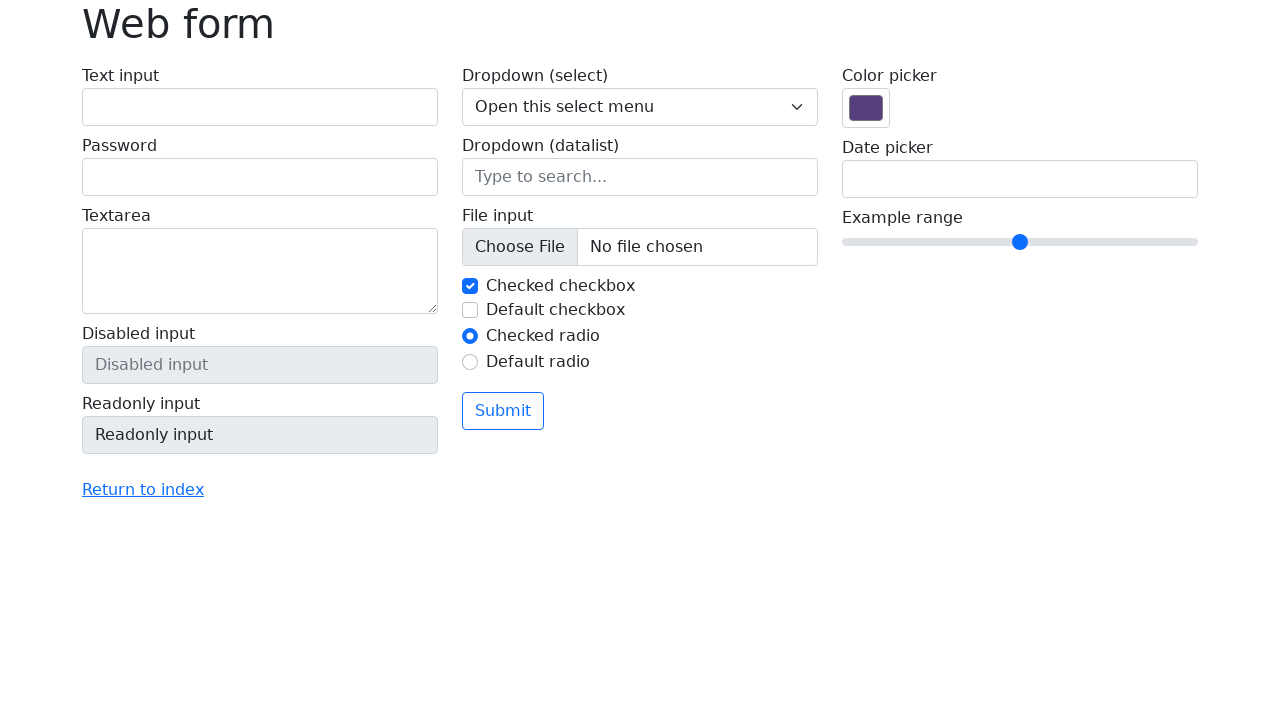

Verified page title is 'Web form'
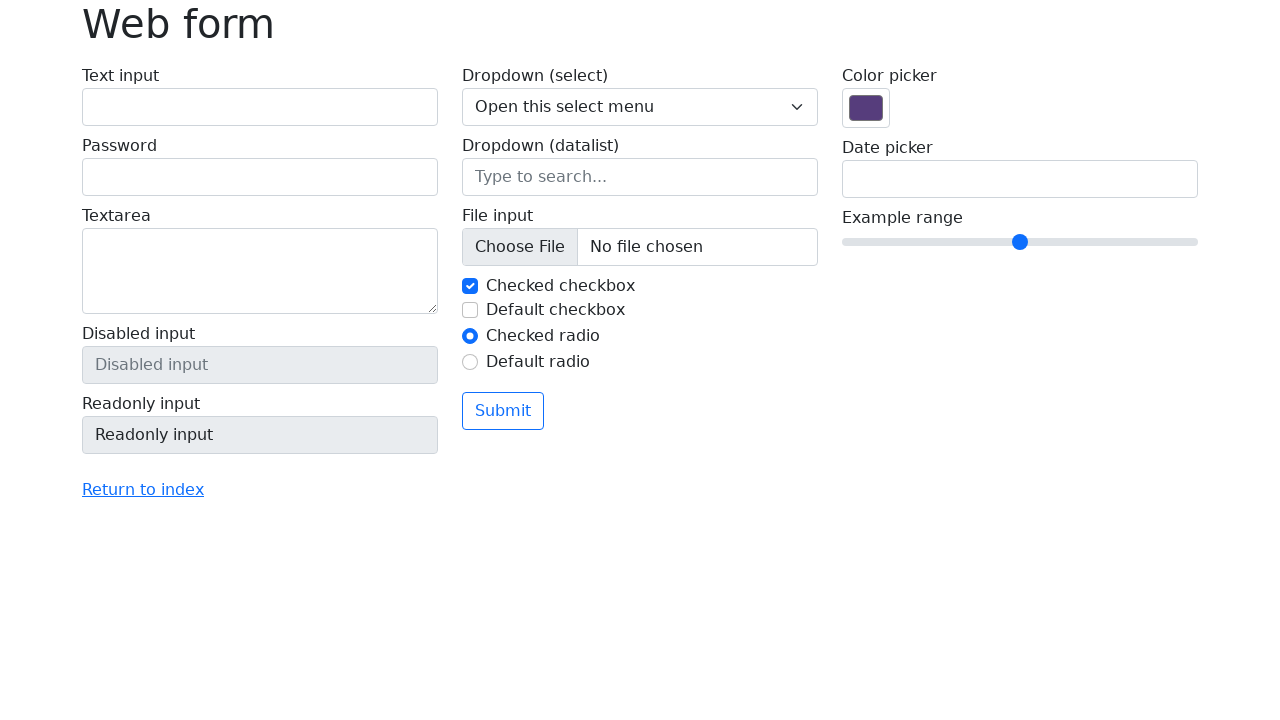

Filled text box with 'Selenium' on input[name='my-text']
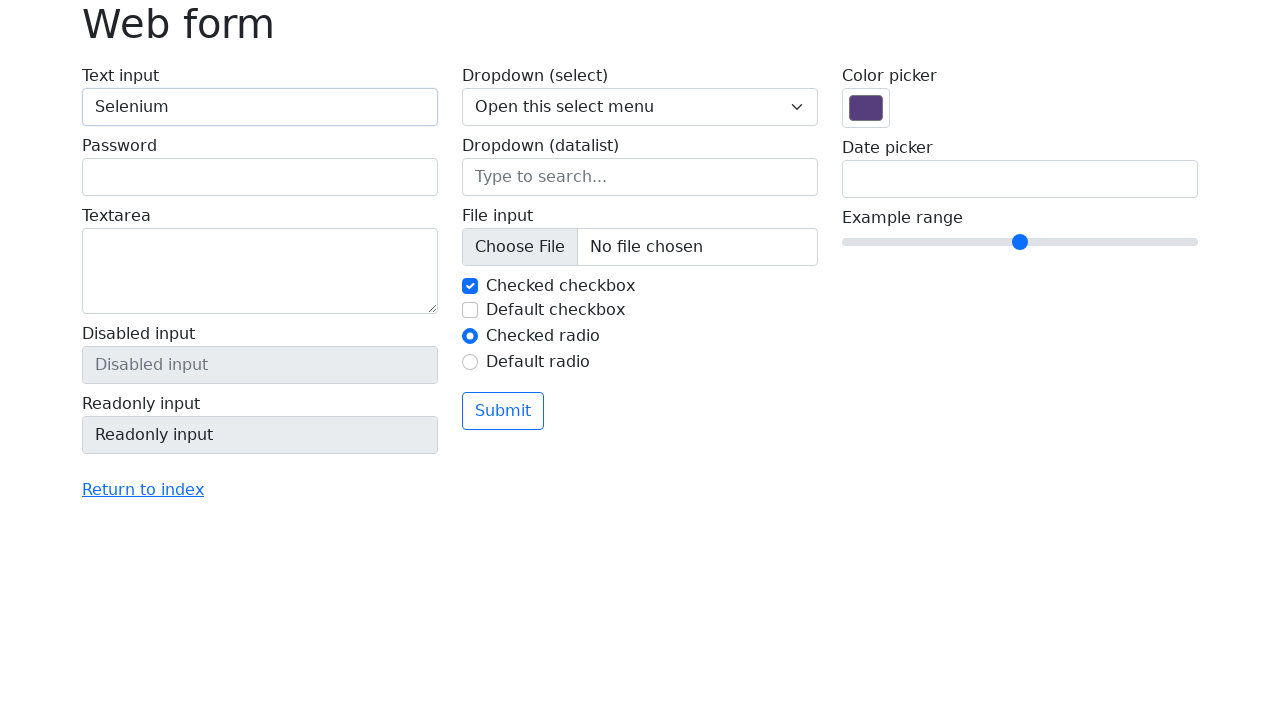

Clicked the submit button at (503, 411) on button
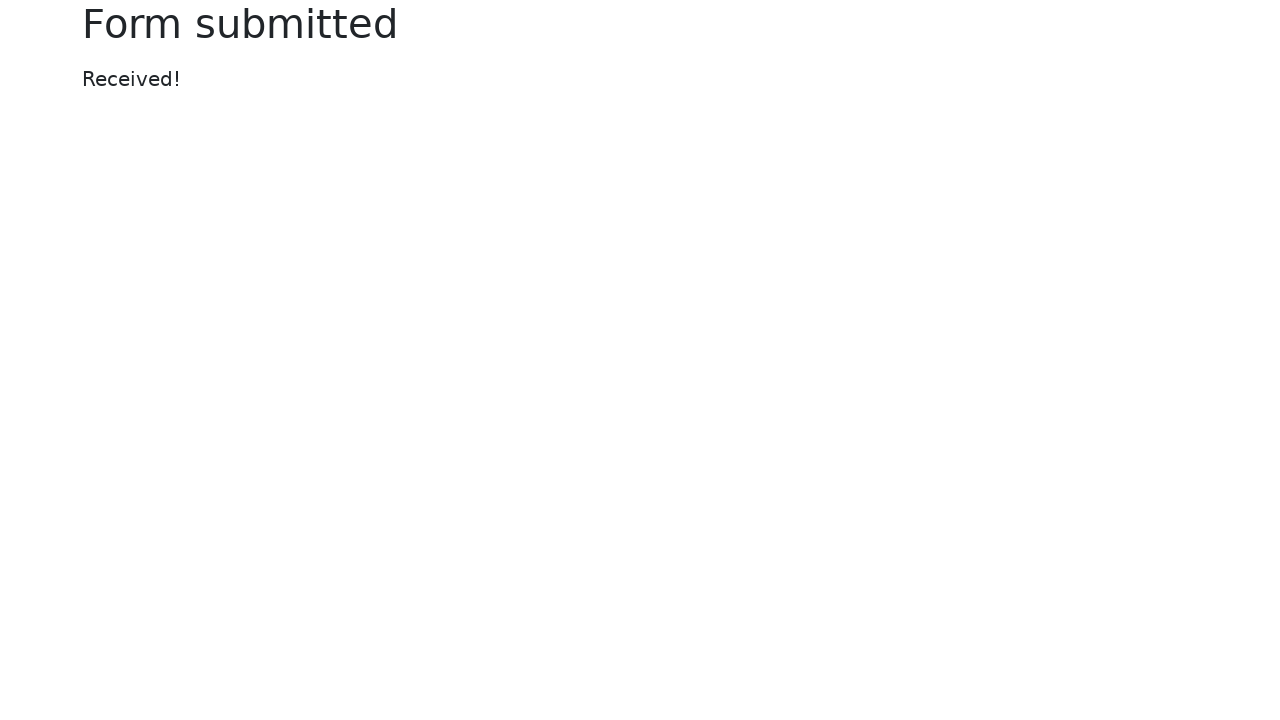

Success message element loaded
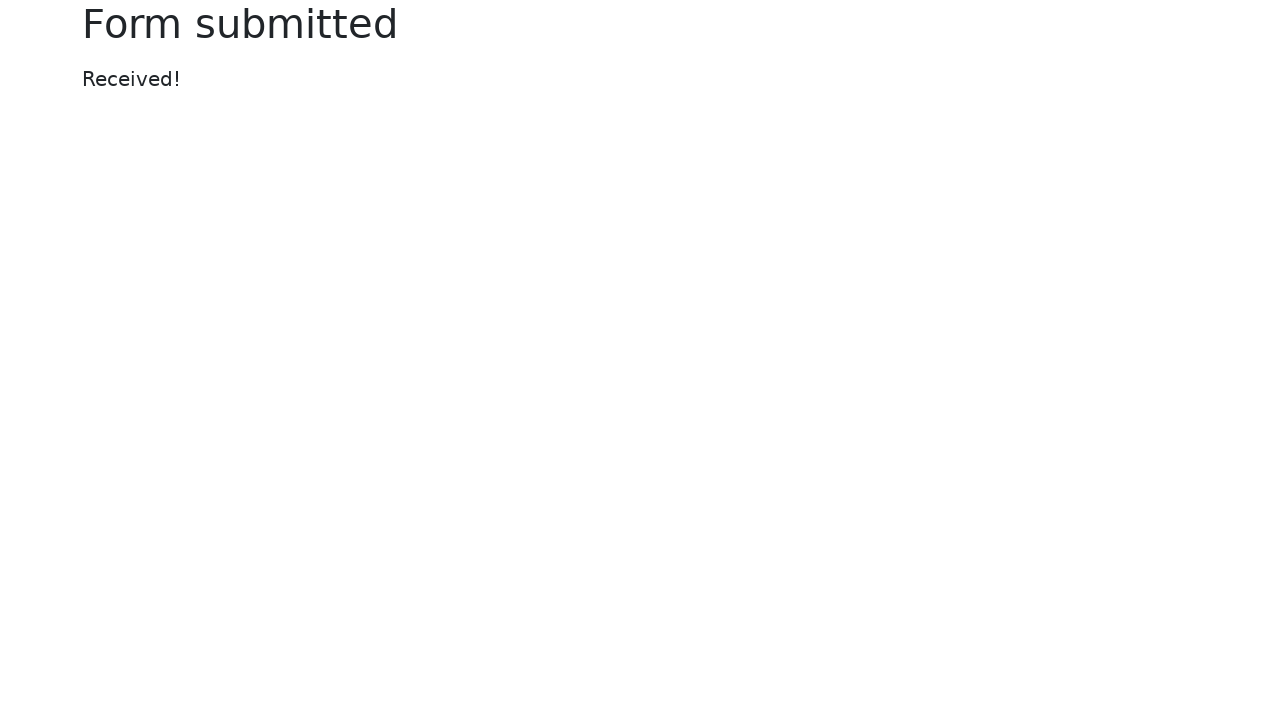

Verified success message displays 'Received!'
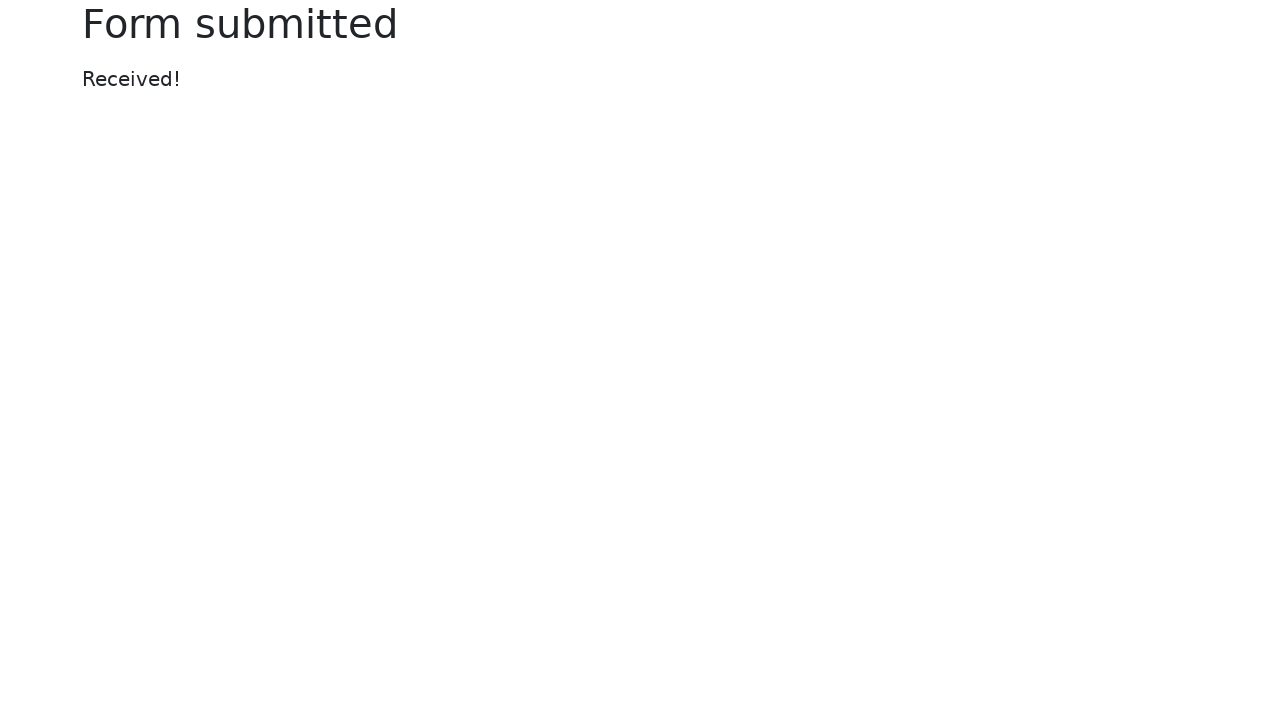

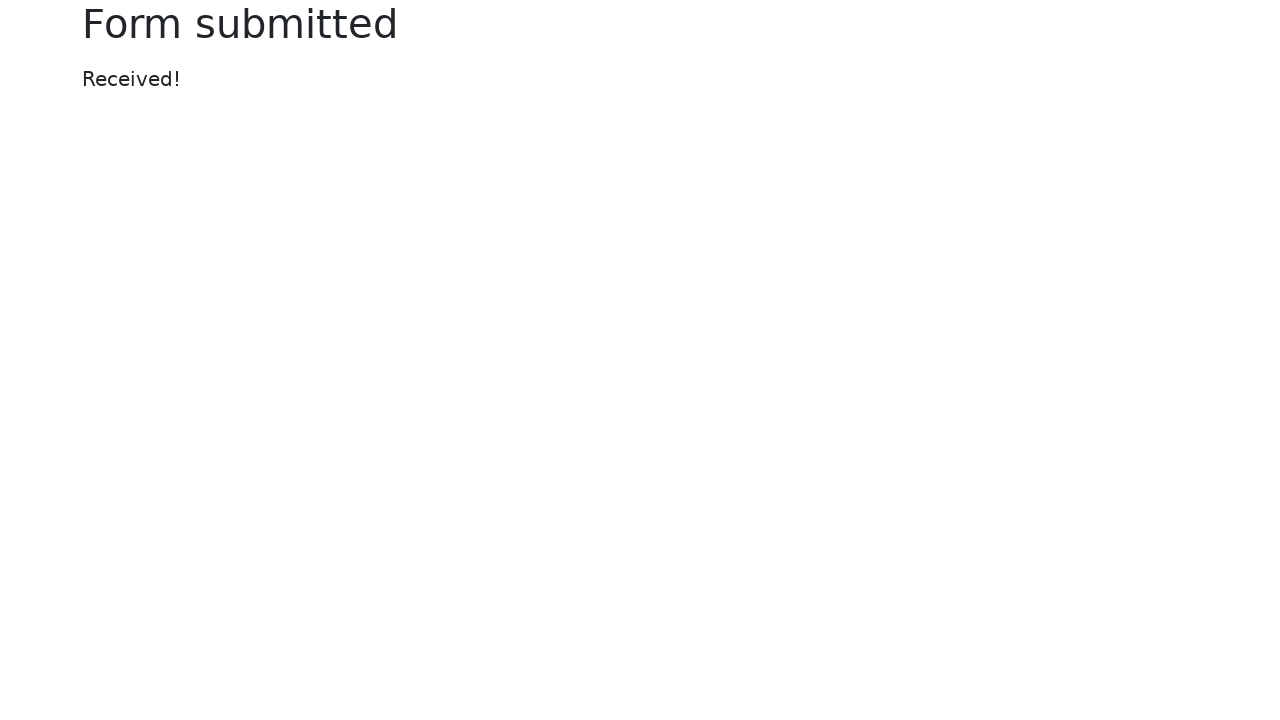